Tests mouse click-and-hold and release actions on a circle element, demonstrating drag-like interaction behavior.

Starting URL: https://demoapps.qspiders.com/ui/clickHold?sublist=0

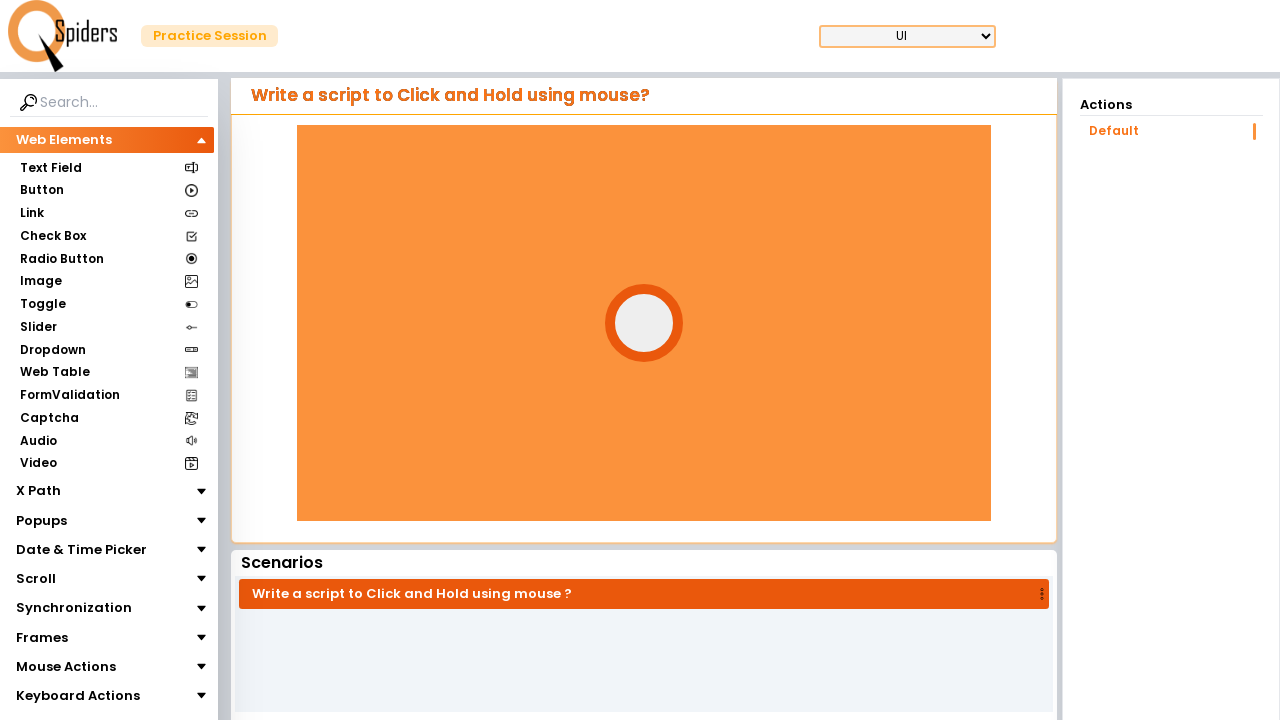

Located the circle element
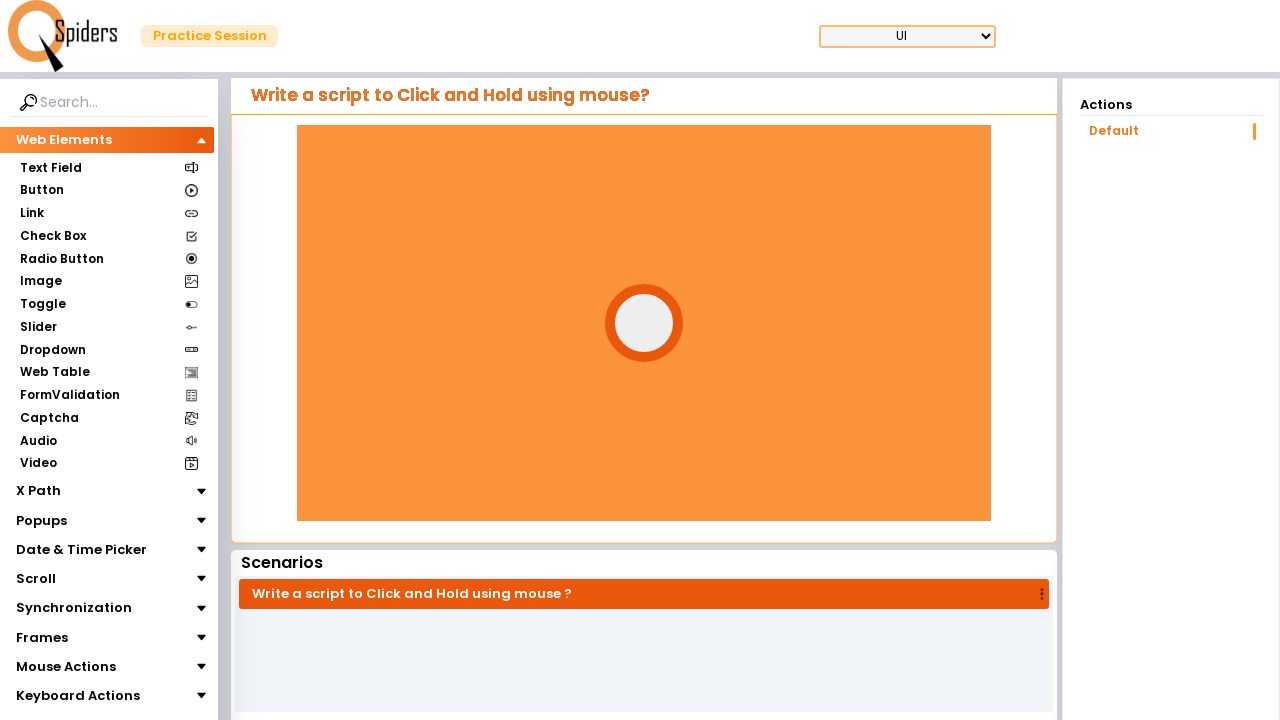

Hovered over the circle element at (644, 323) on #circle
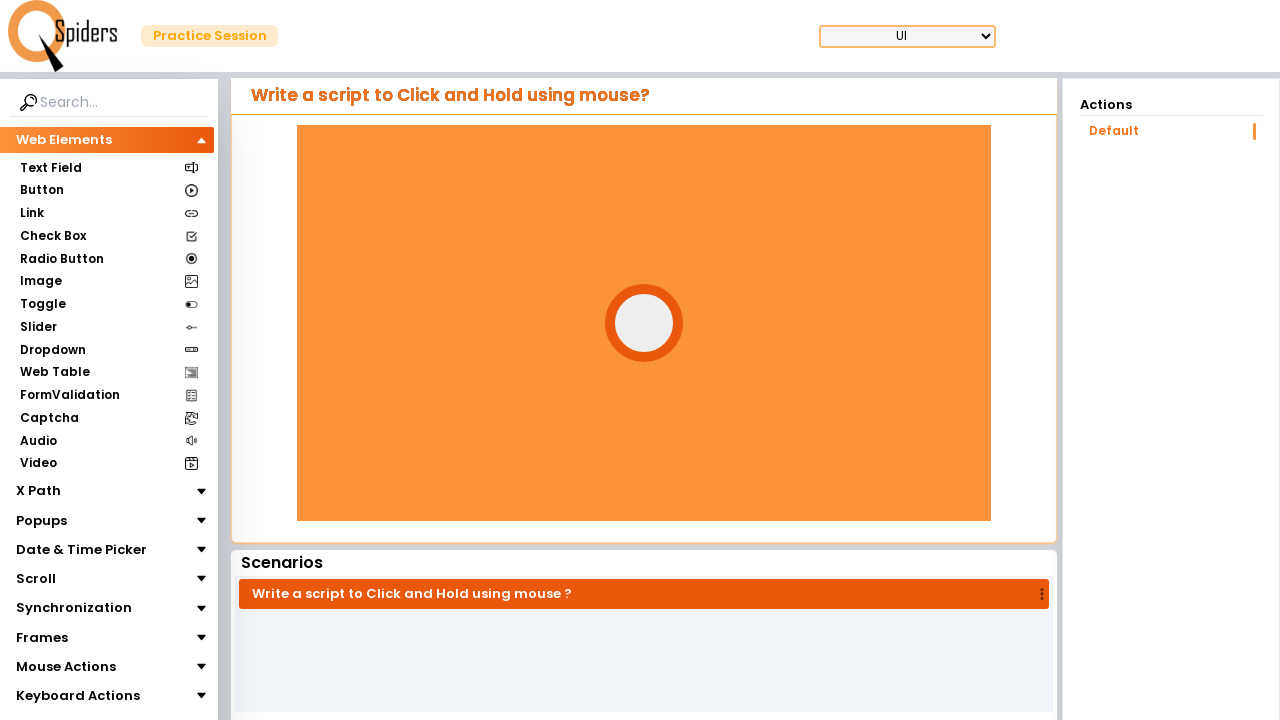

Pressed mouse button down on circle (click and hold initiated) at (644, 323)
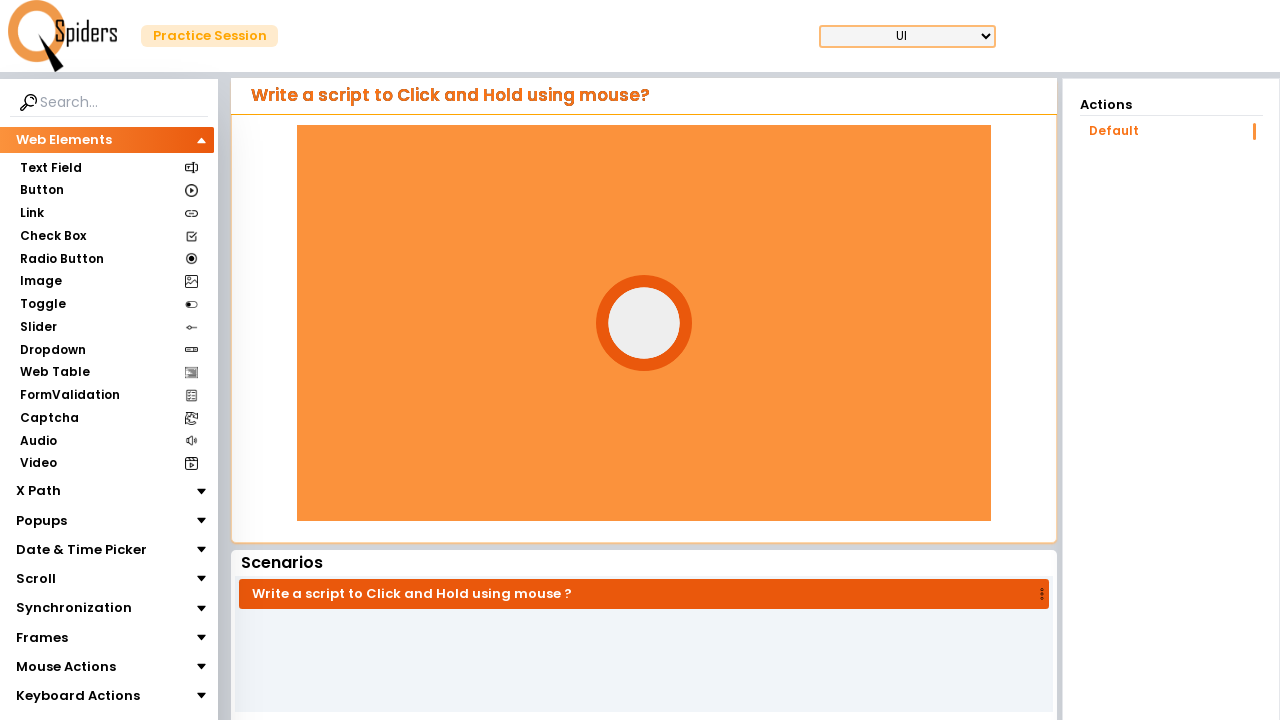

Released mouse button (click and hold released) at (644, 323)
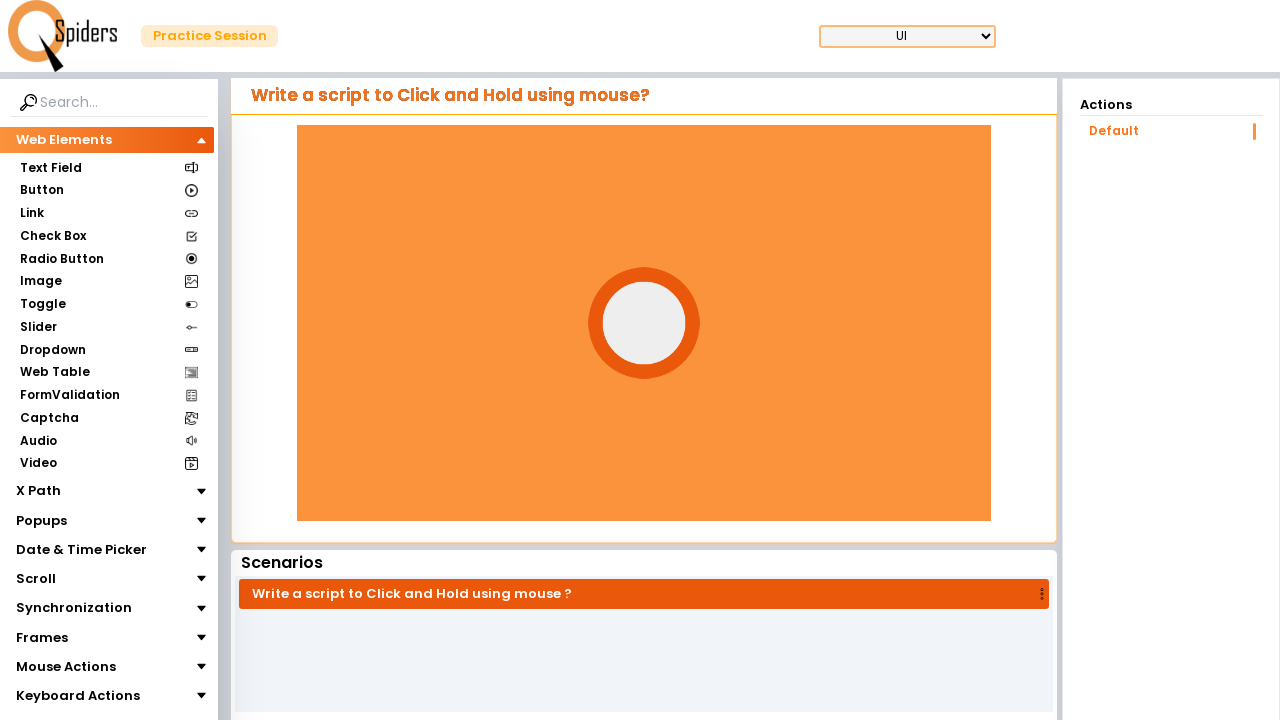

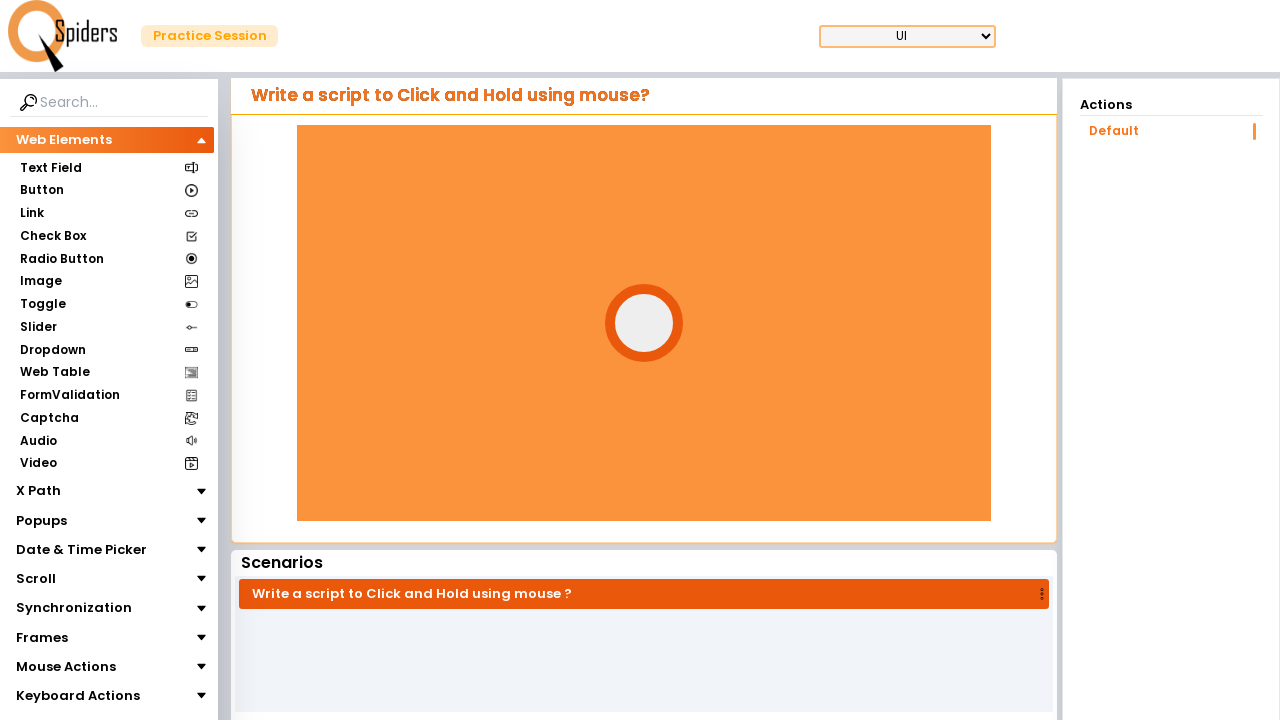